Efficiently tests calendar date picker by selecting a specific date (August 18, 2025) through year and month navigation.

Starting URL: https://testautomationpractice.blogspot.com/

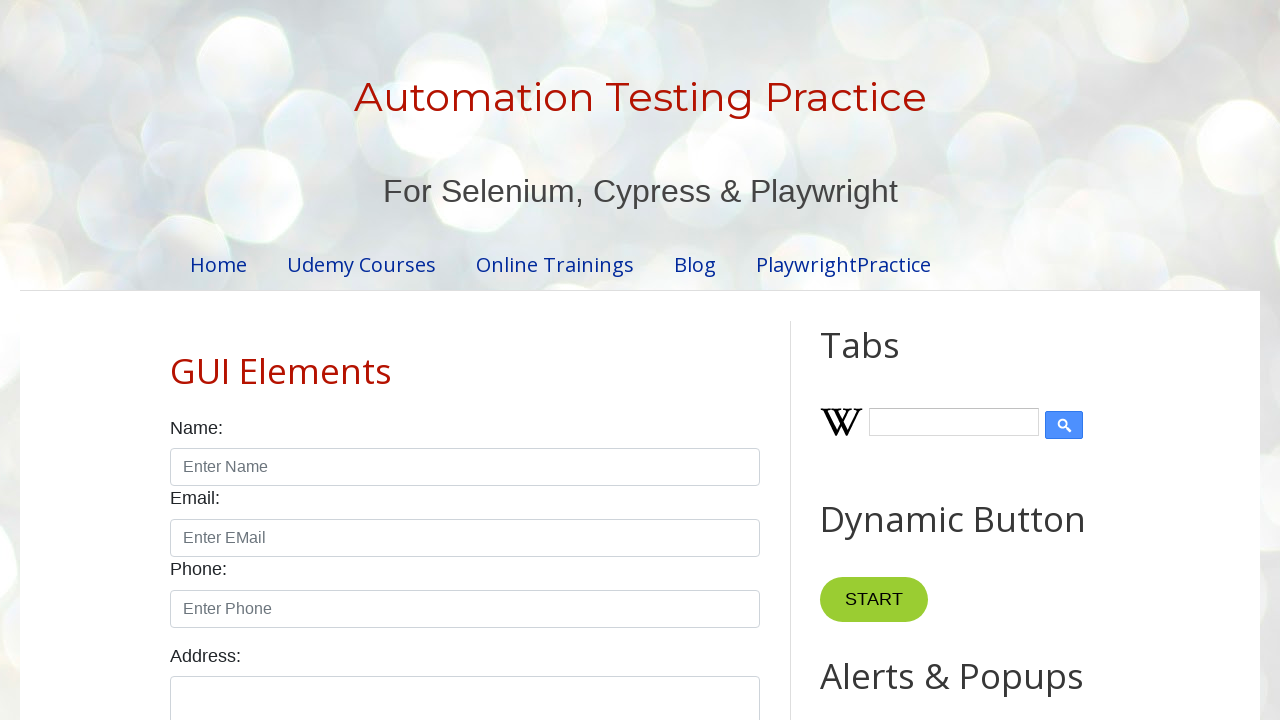

Clicked date picker to open calendar at (515, 360) on #datepicker
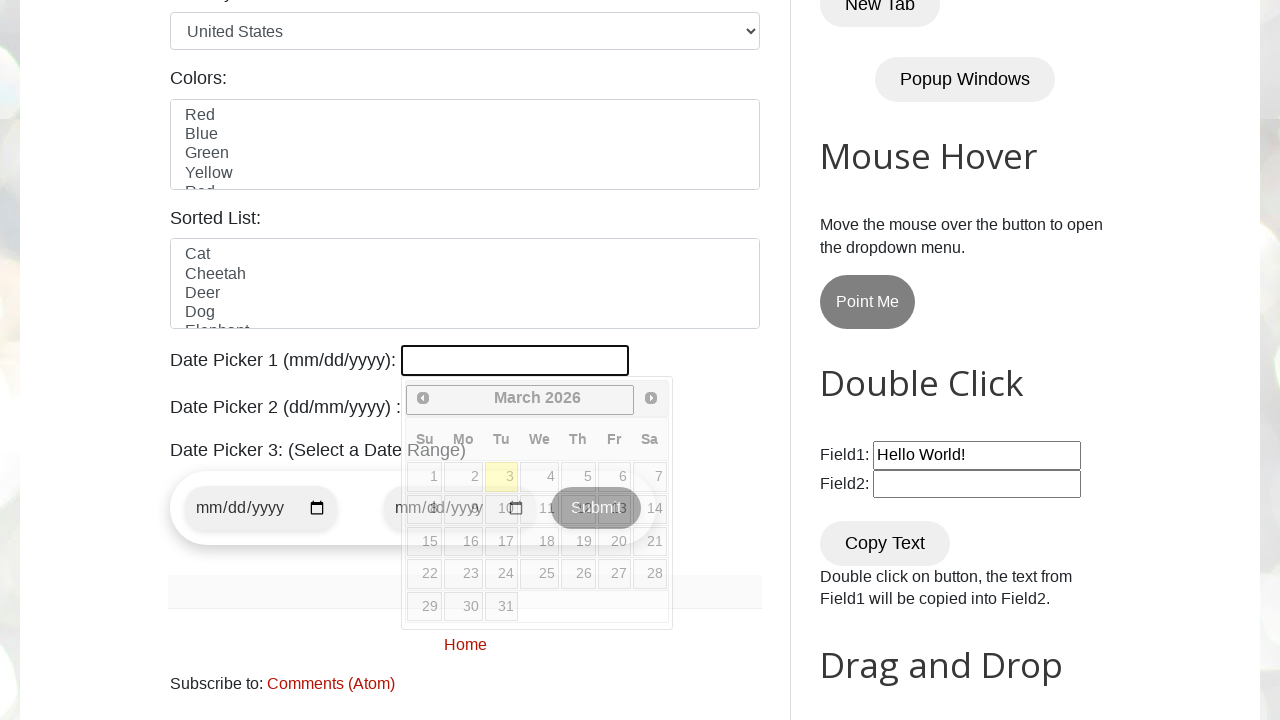

Navigated year from 2026 towards 2025 at (423, 398) on .ui-icon.ui-icon-circle-triangle-w
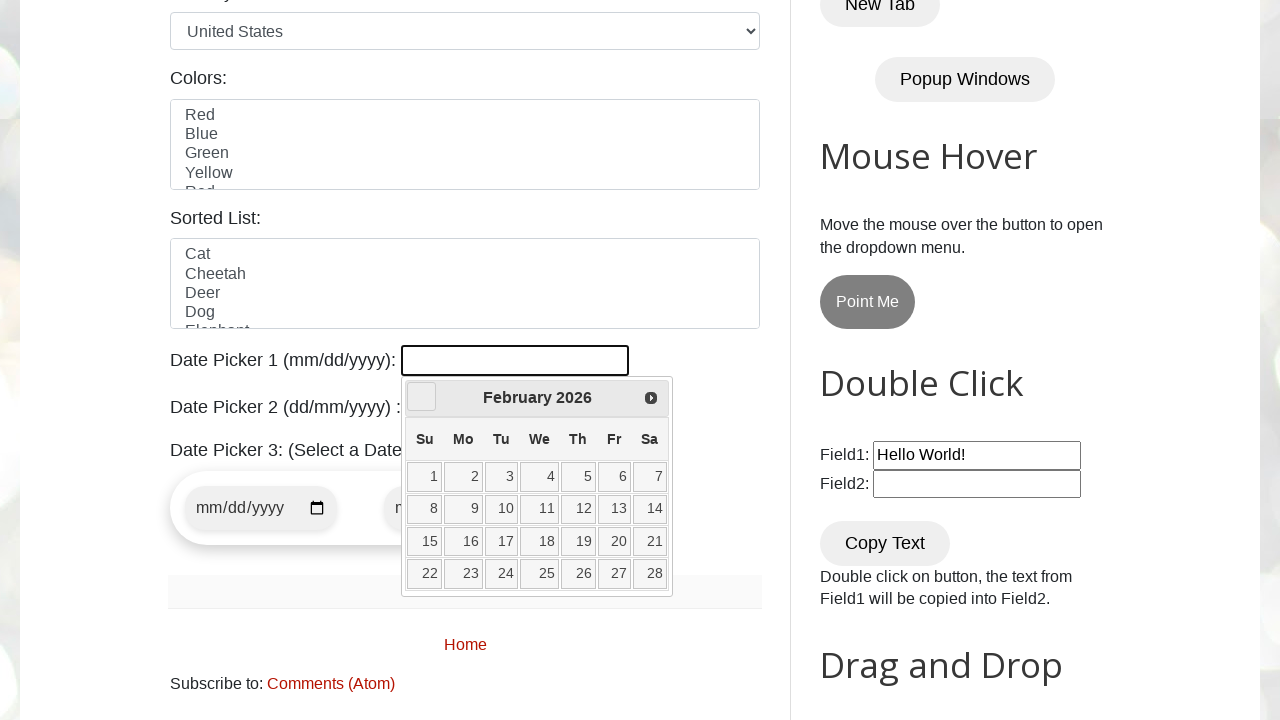

Waited for calendar to update after year navigation
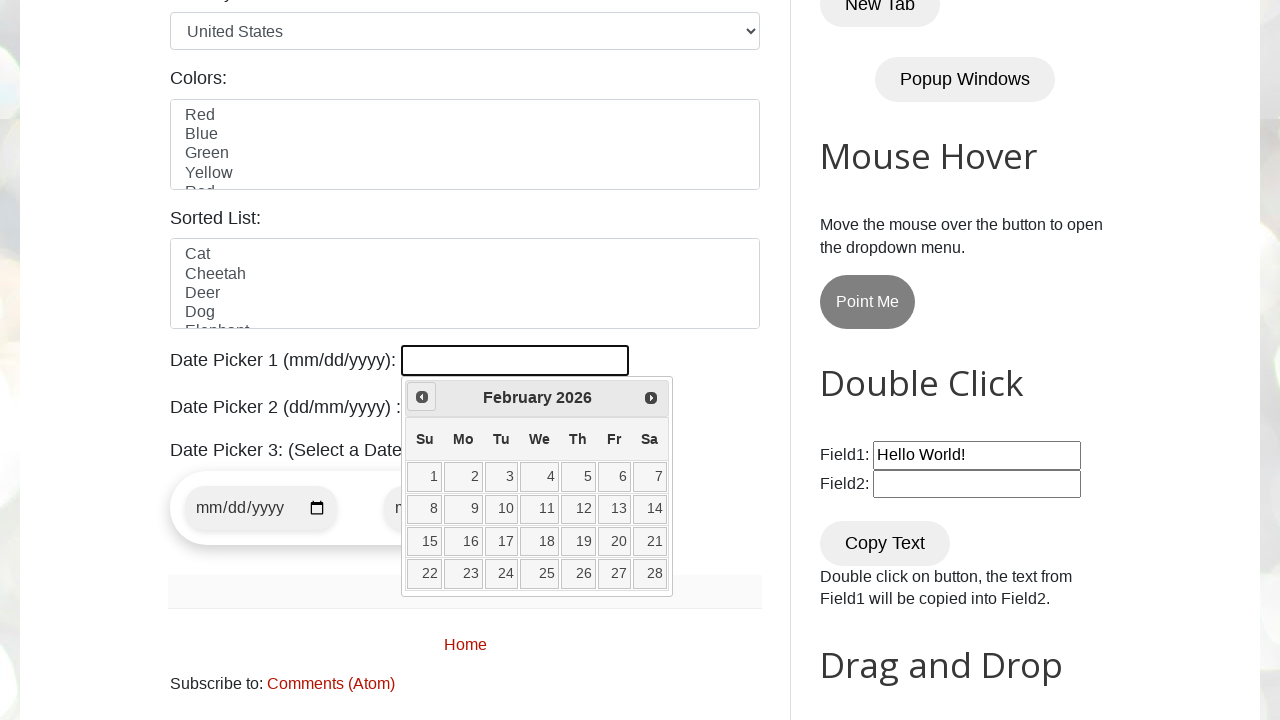

Navigated year from 2026 towards 2025 at (422, 397) on .ui-icon.ui-icon-circle-triangle-w
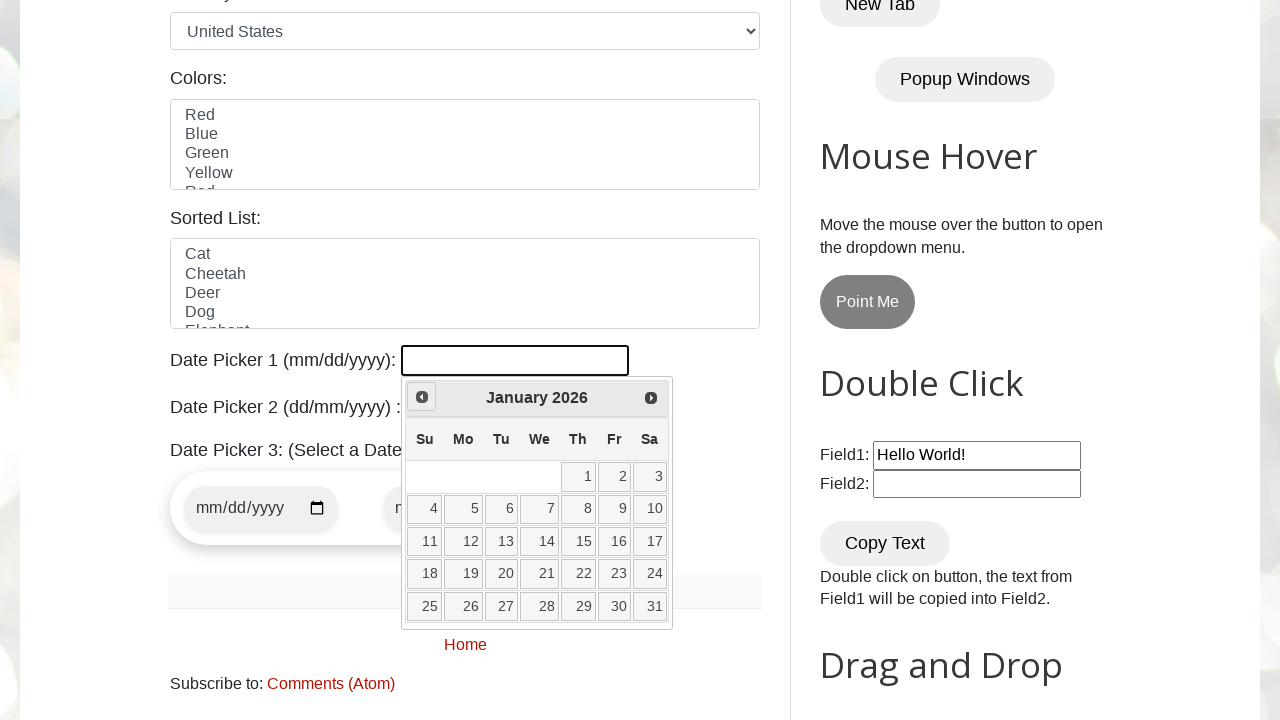

Waited for calendar to update after year navigation
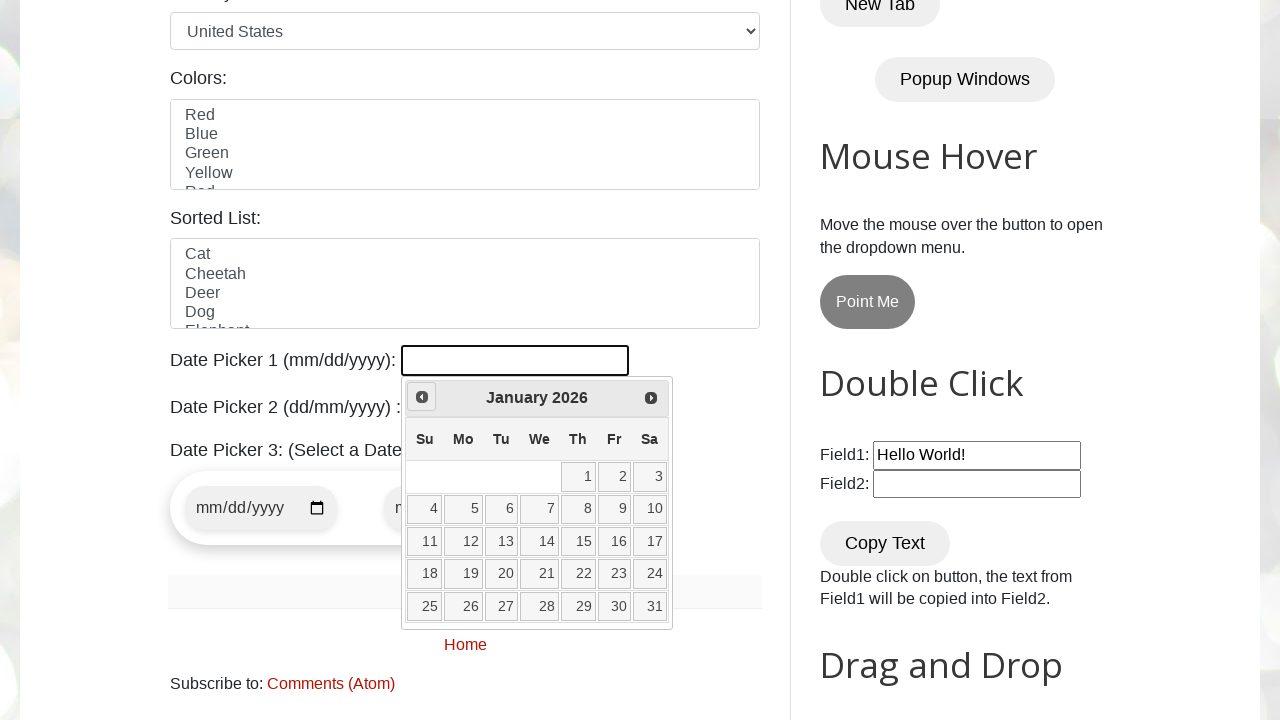

Navigated year from 2026 towards 2025 at (422, 397) on .ui-icon.ui-icon-circle-triangle-w
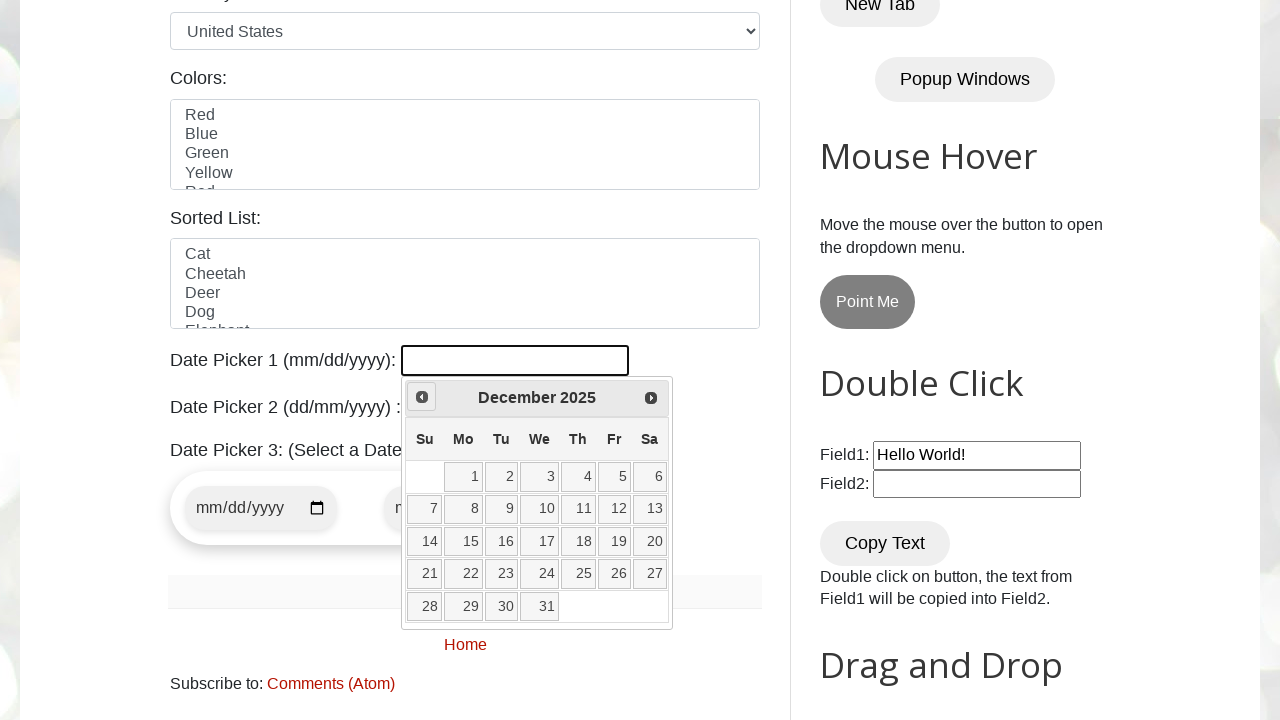

Waited for calendar to update after year navigation
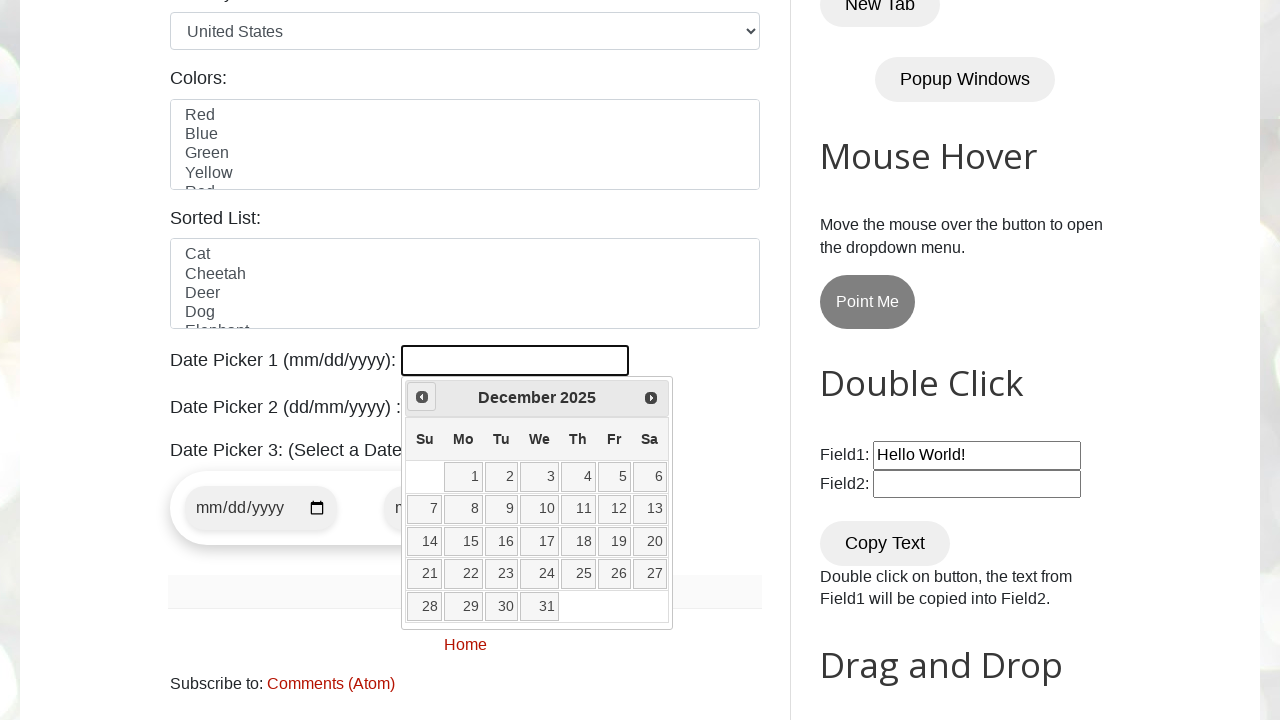

Reached target year 2025
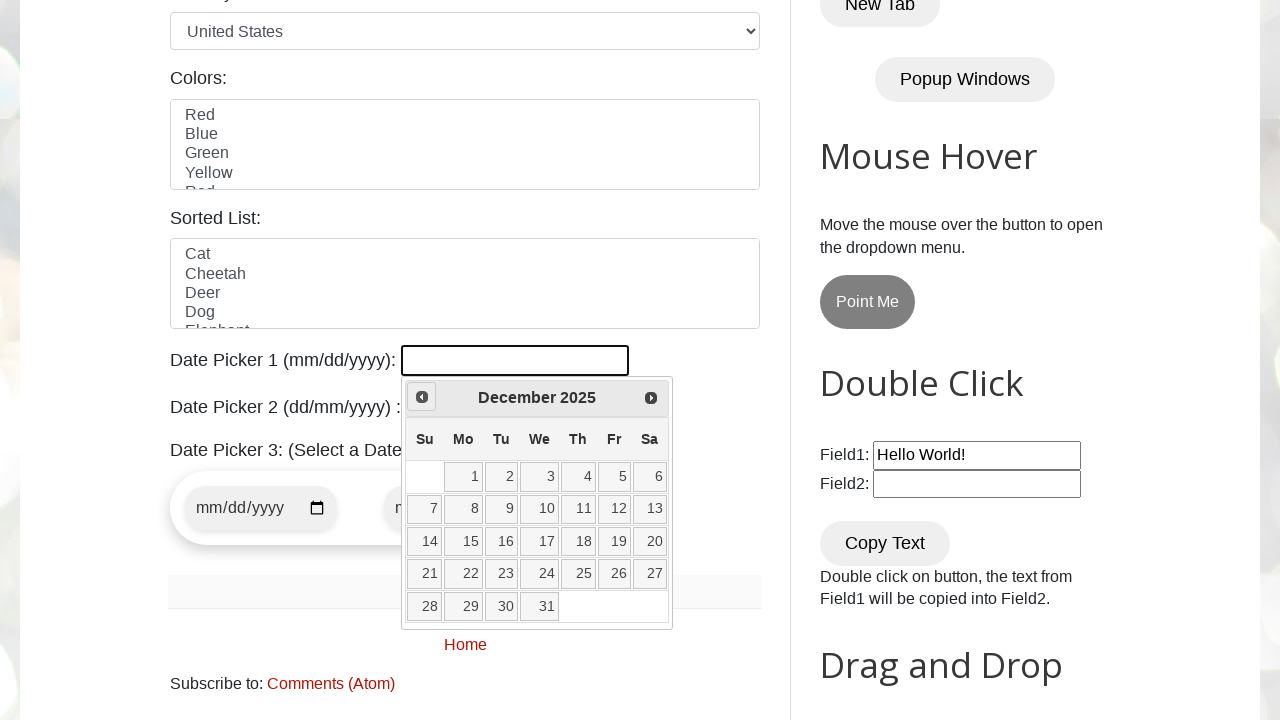

Navigated month from December towards August at (422, 397) on .ui-icon.ui-icon-circle-triangle-w
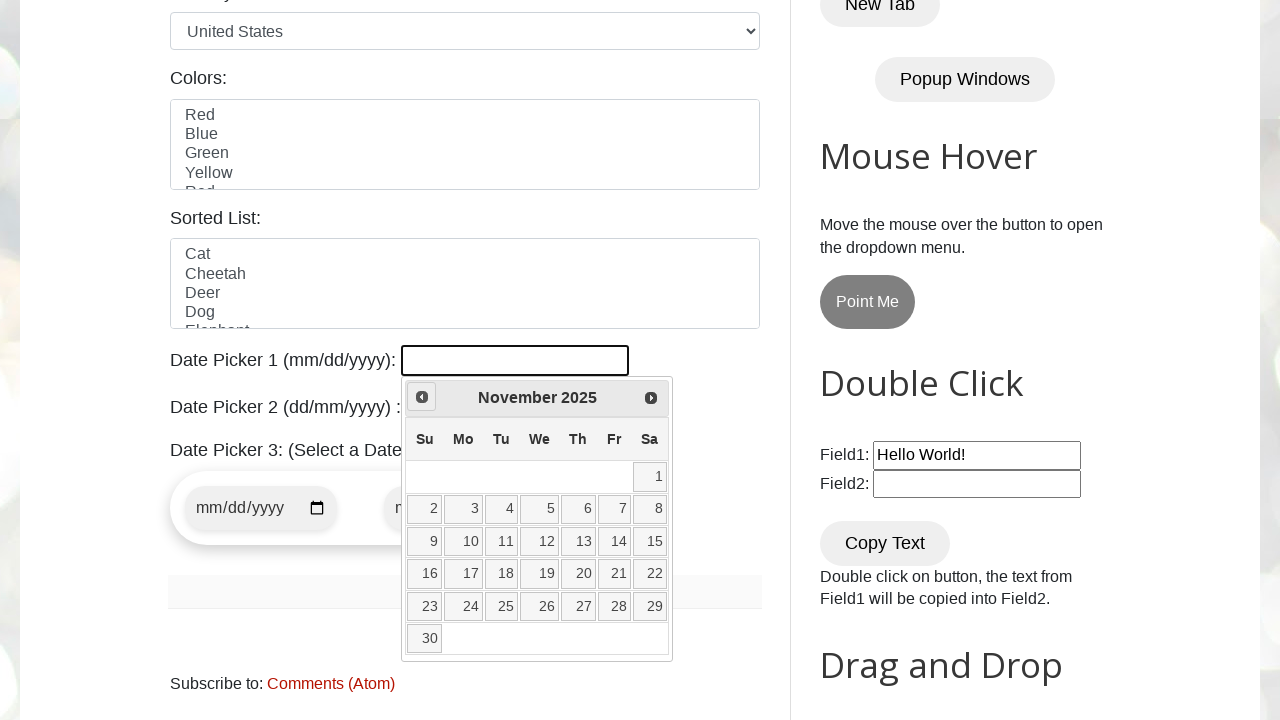

Waited for calendar to update after month navigation
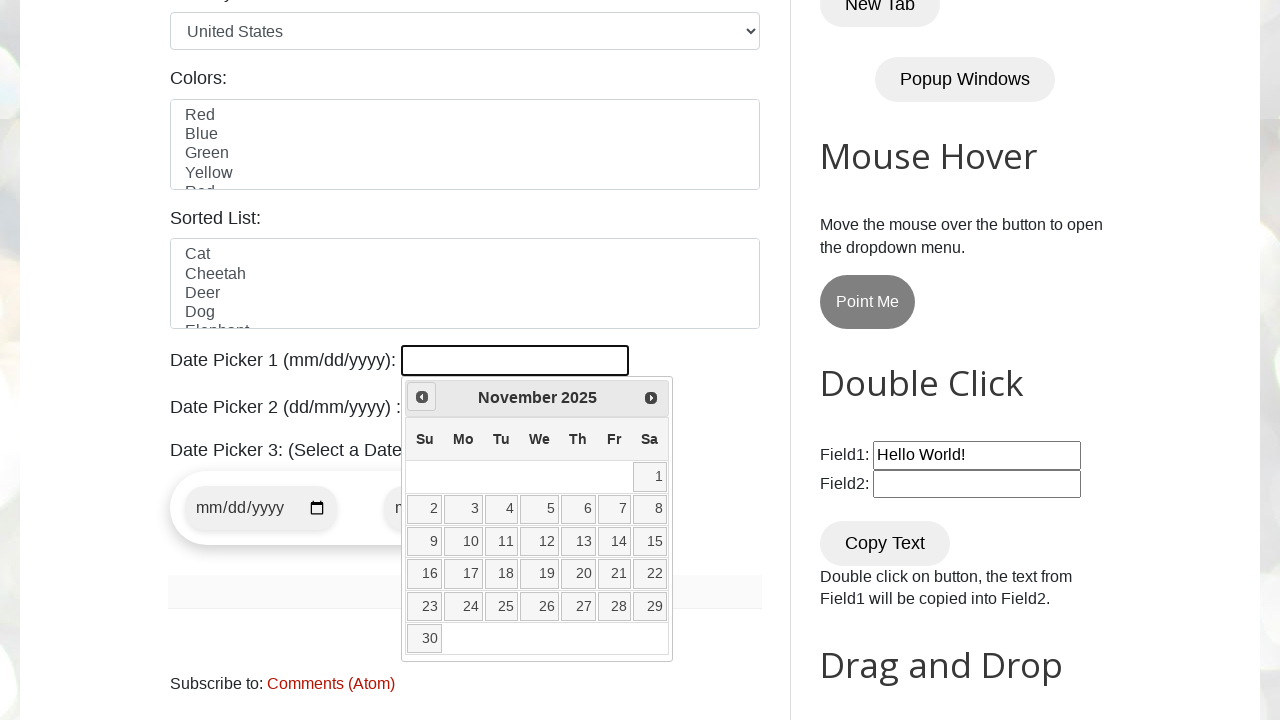

Navigated month from November towards August at (422, 397) on .ui-icon.ui-icon-circle-triangle-w
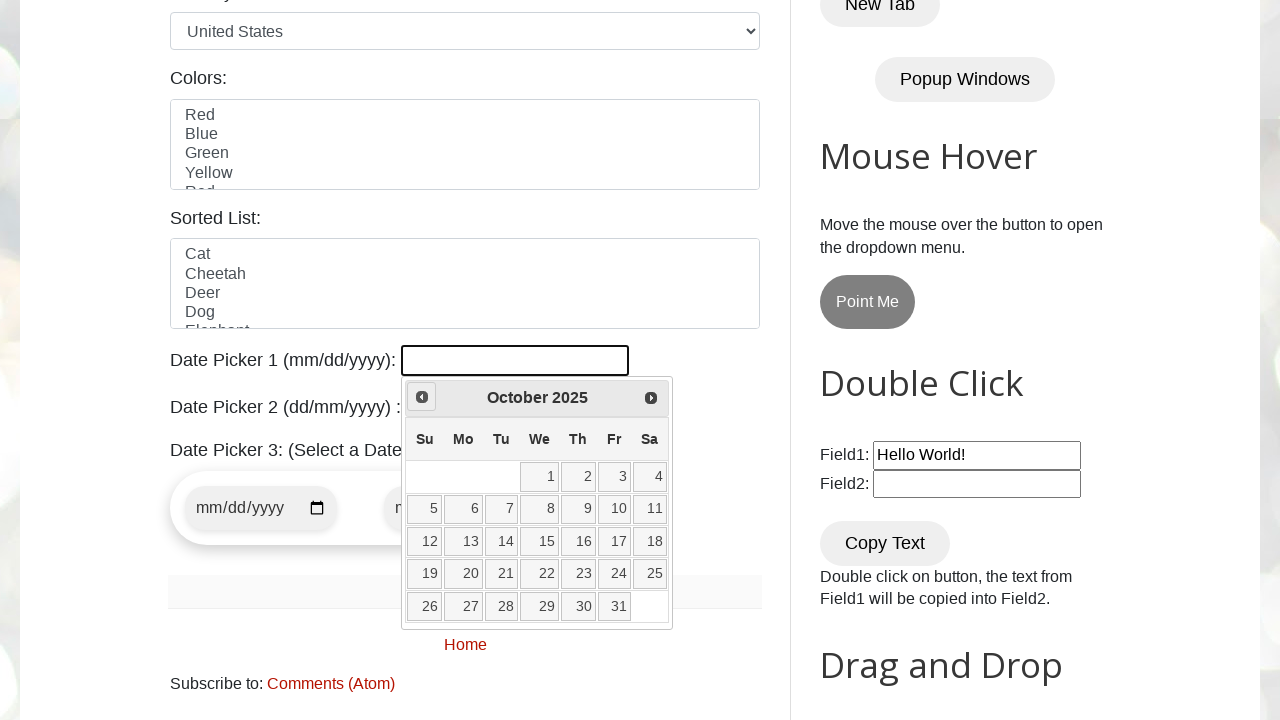

Waited for calendar to update after month navigation
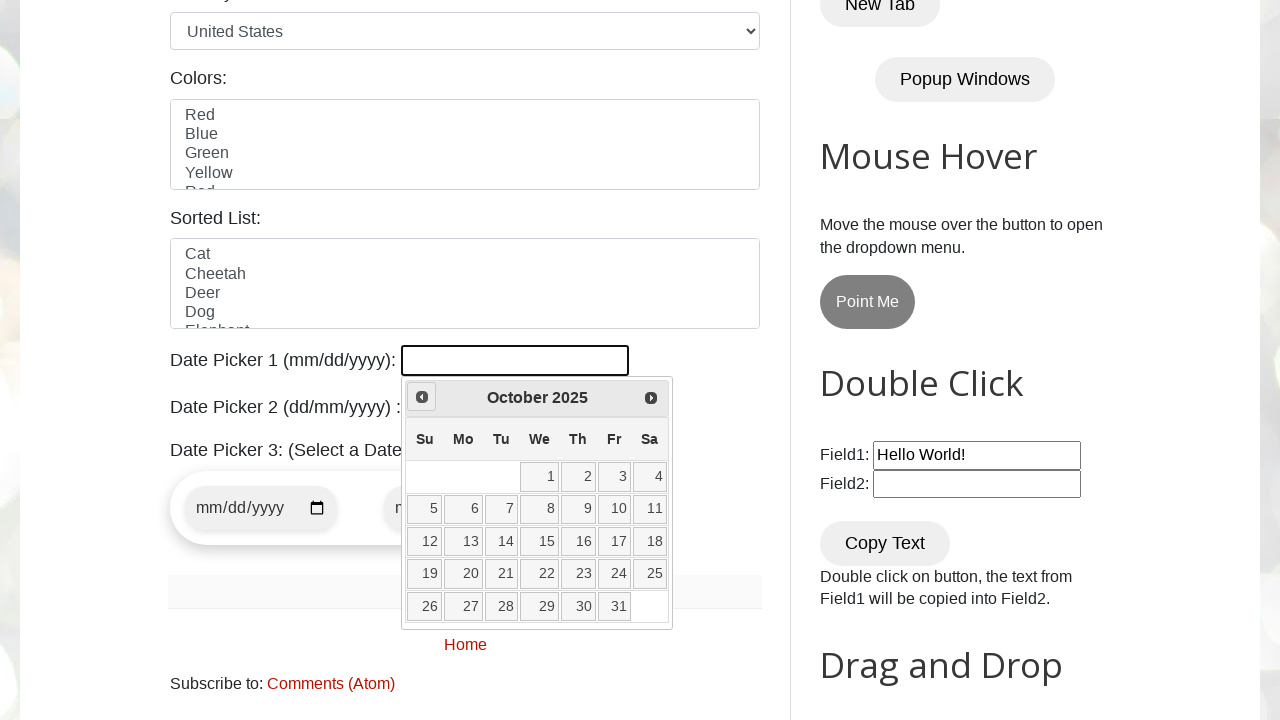

Navigated month from October towards August at (422, 397) on .ui-icon.ui-icon-circle-triangle-w
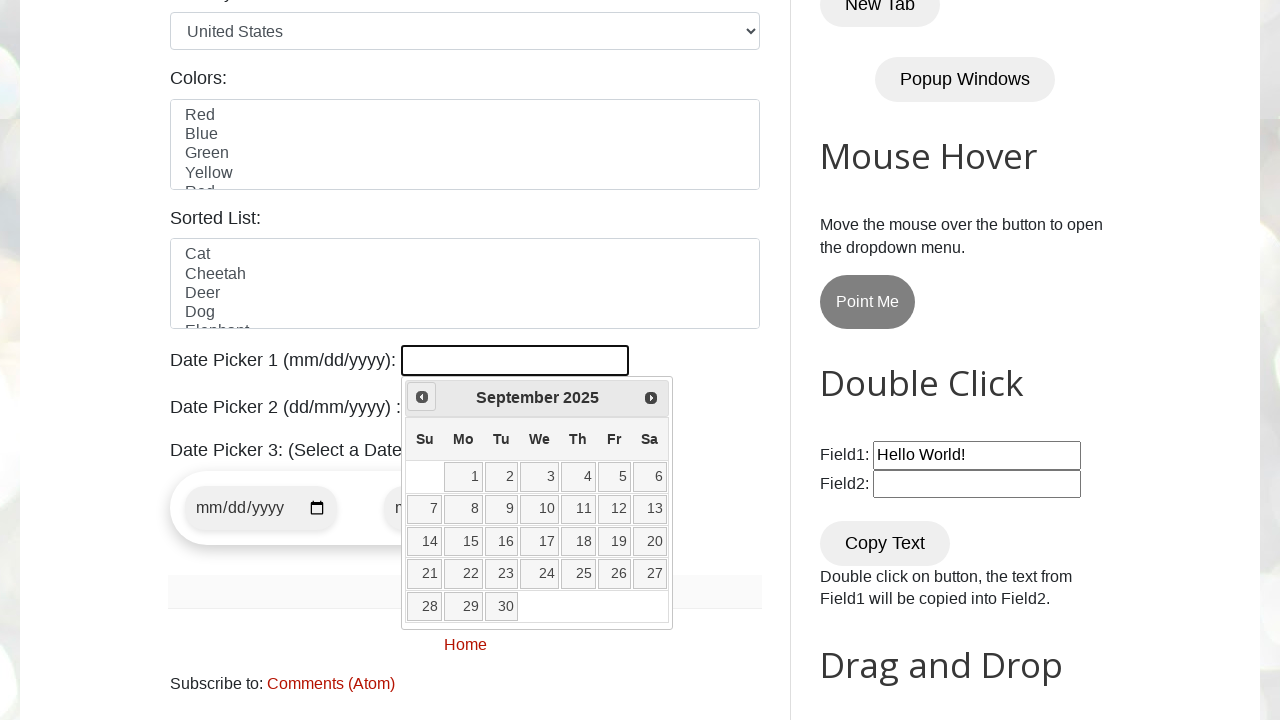

Waited for calendar to update after month navigation
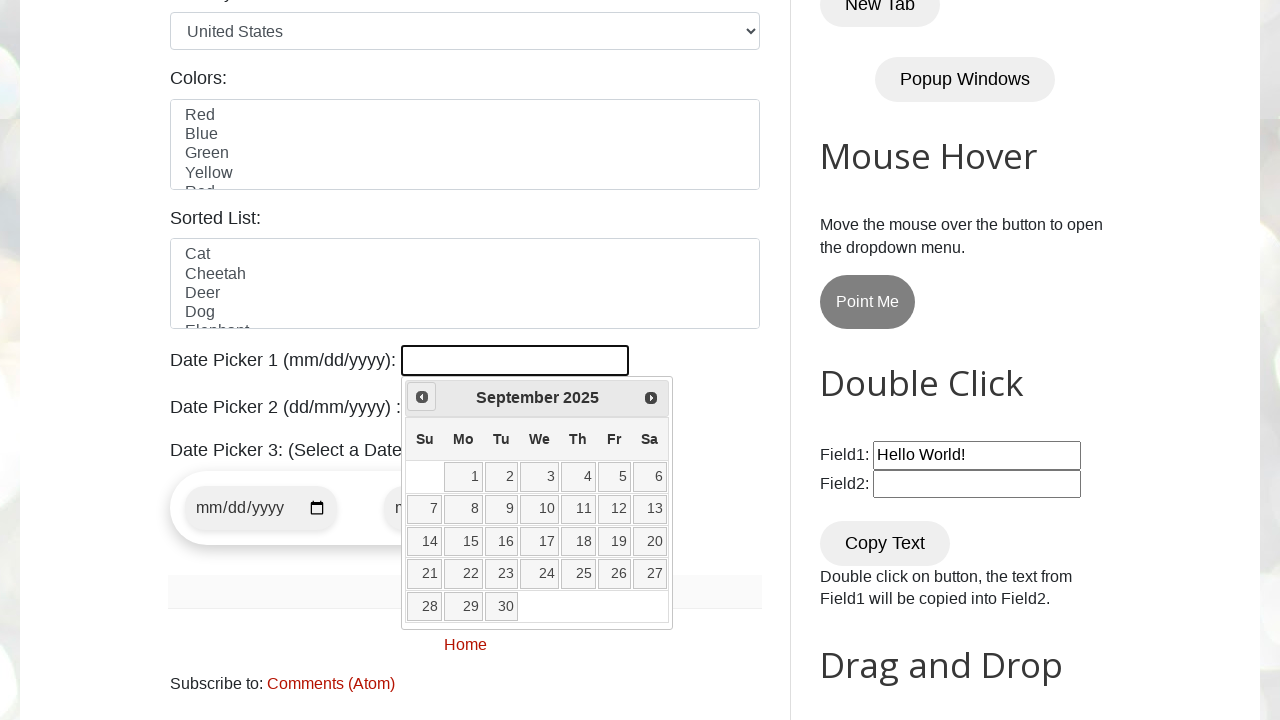

Navigated month from September towards August at (422, 397) on .ui-icon.ui-icon-circle-triangle-w
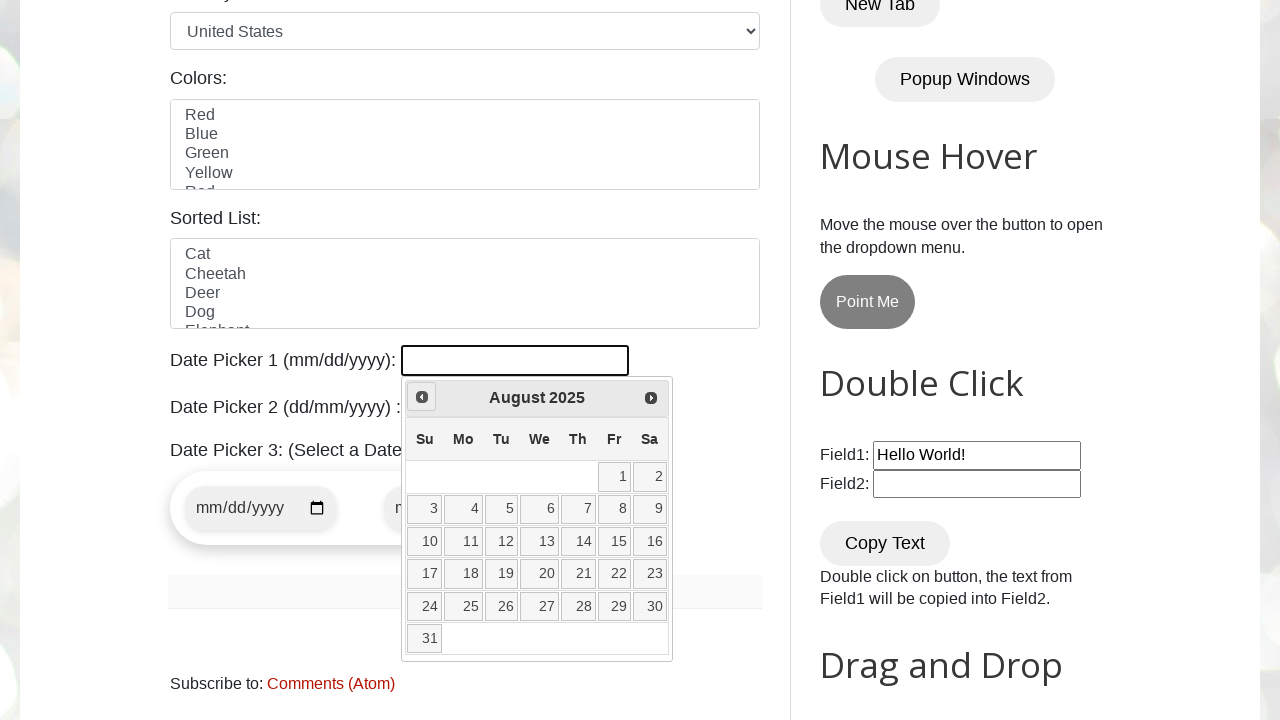

Waited for calendar to update after month navigation
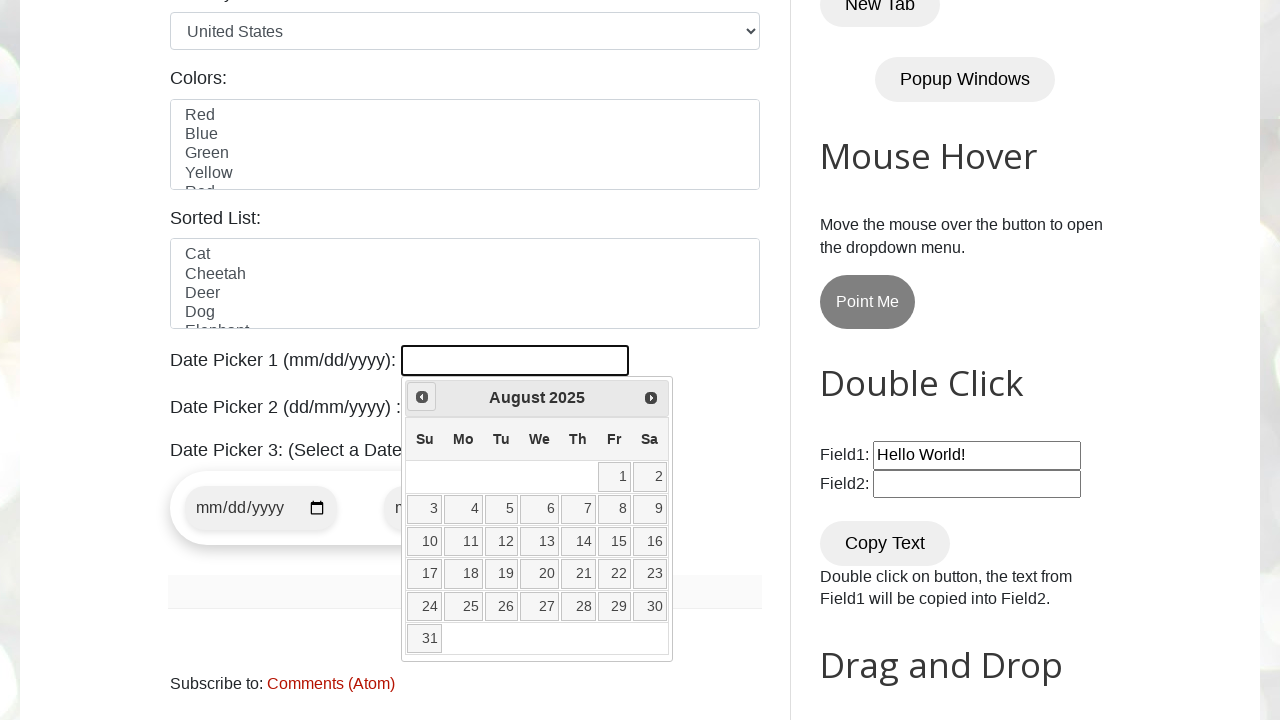

Reached target month August
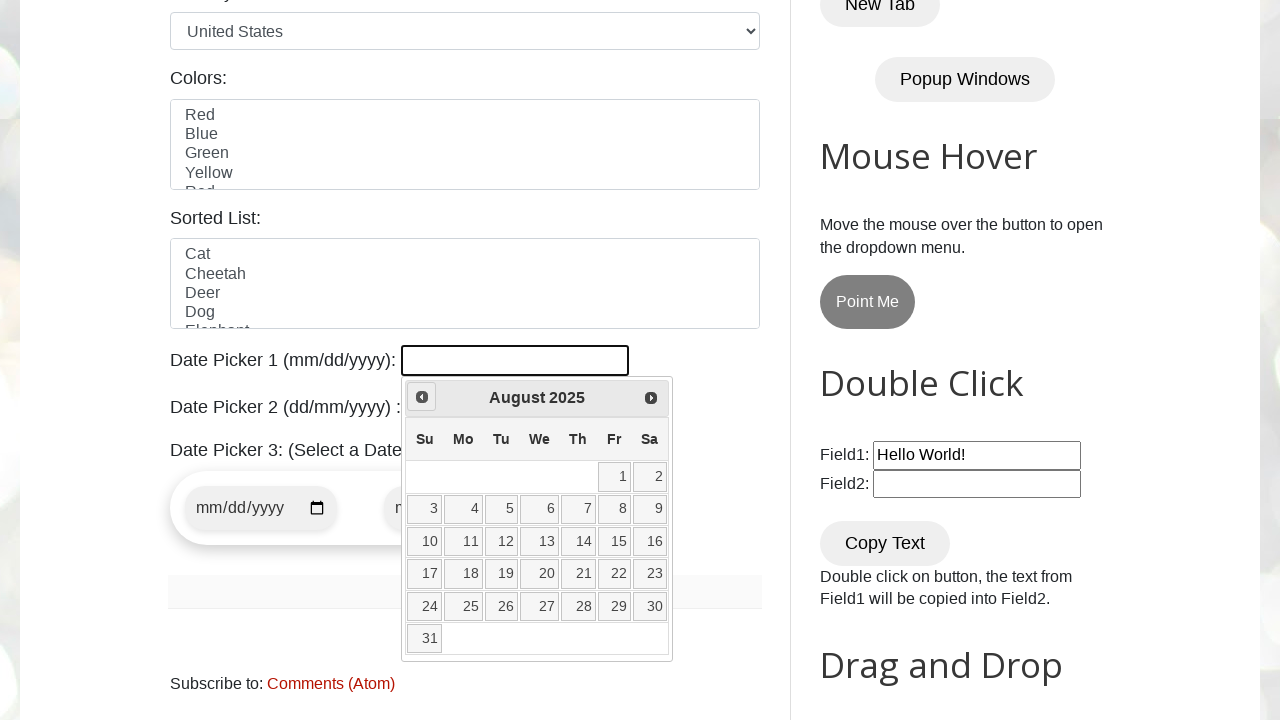

Selected August 18, 2025 from calendar at (463, 574) on a[data-date='18']
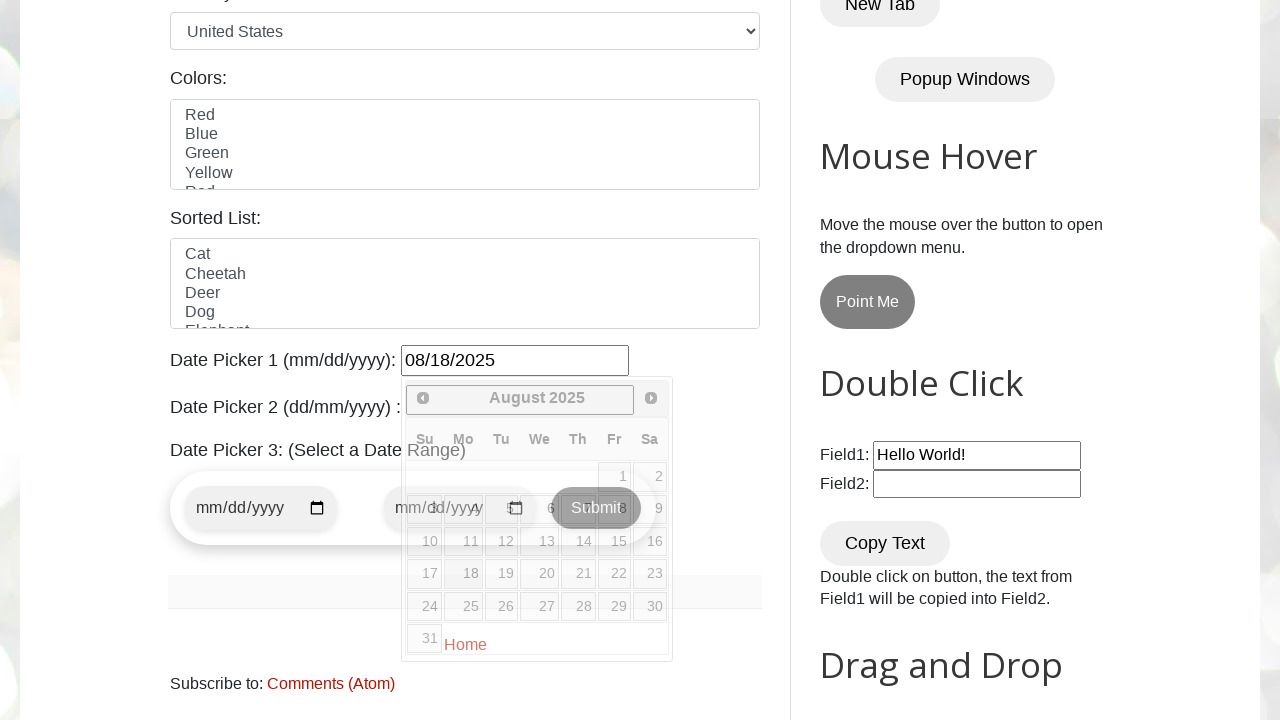

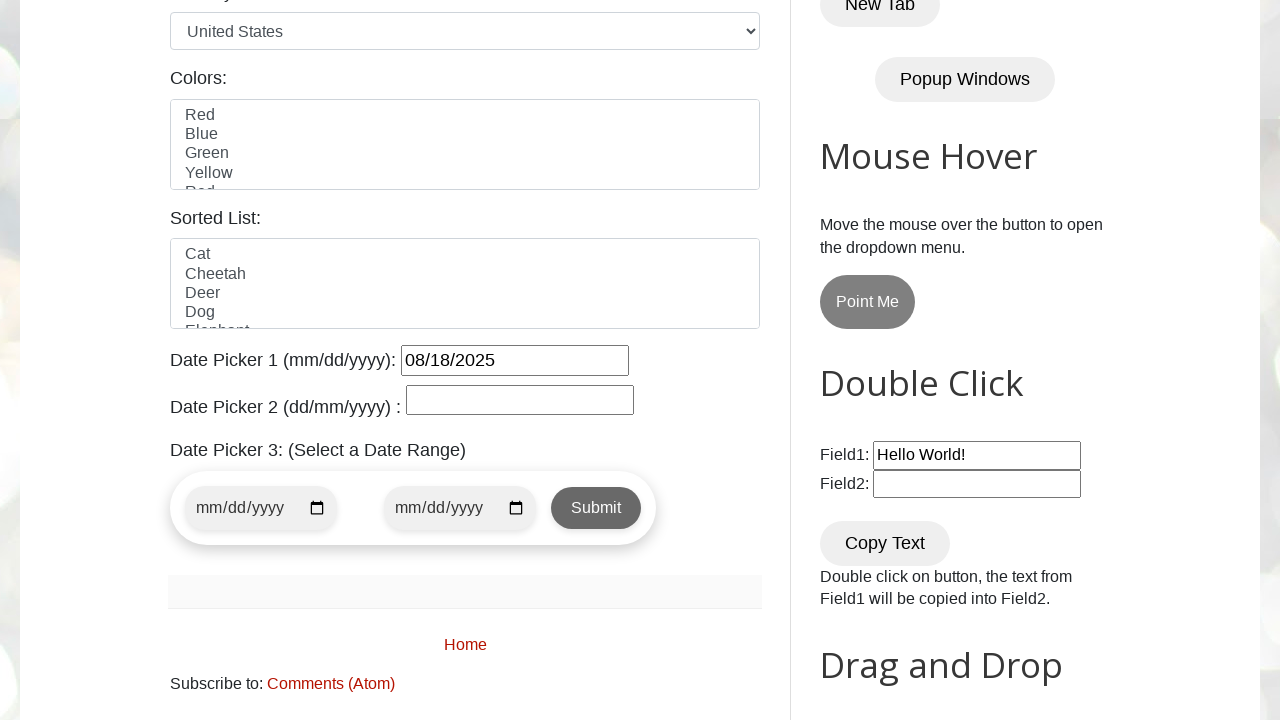